Tests alert handling functionality by entering a name, triggering an alert, and verifying the alert contains the entered name

Starting URL: https://rahulshettyacademy.com/AutomationPractice/

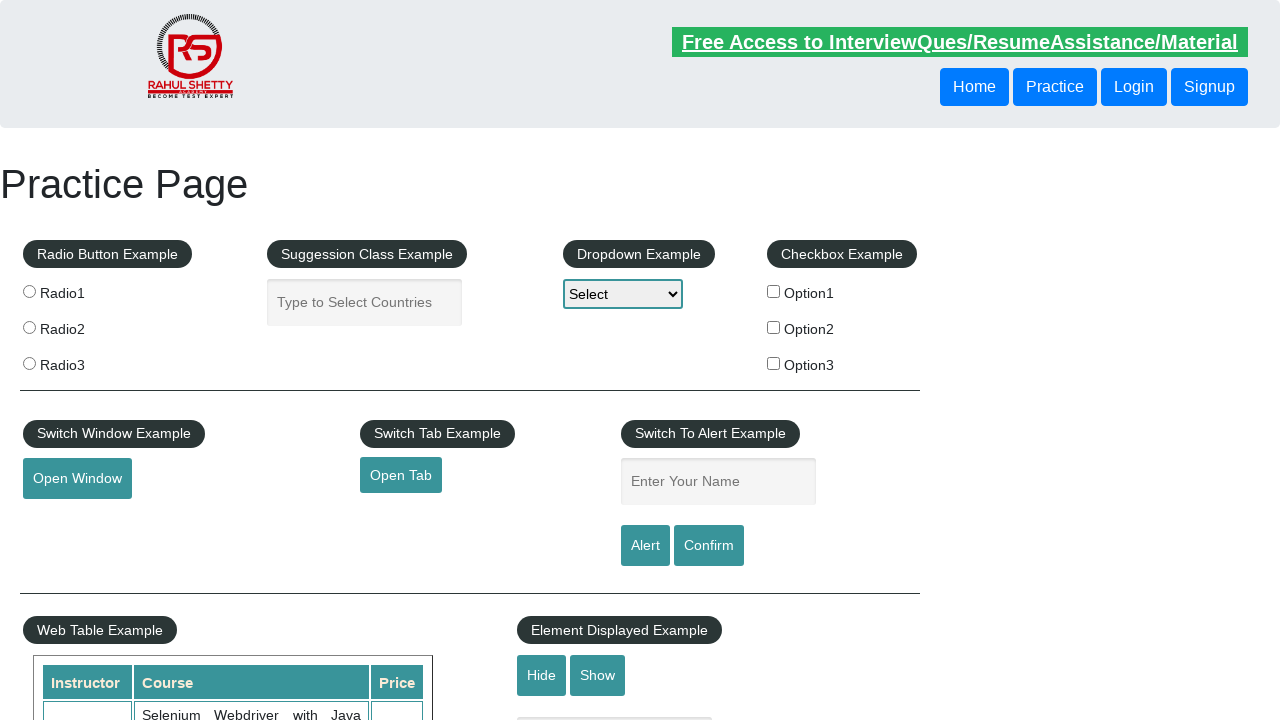

Filled name field with 'Aeriel' on #name
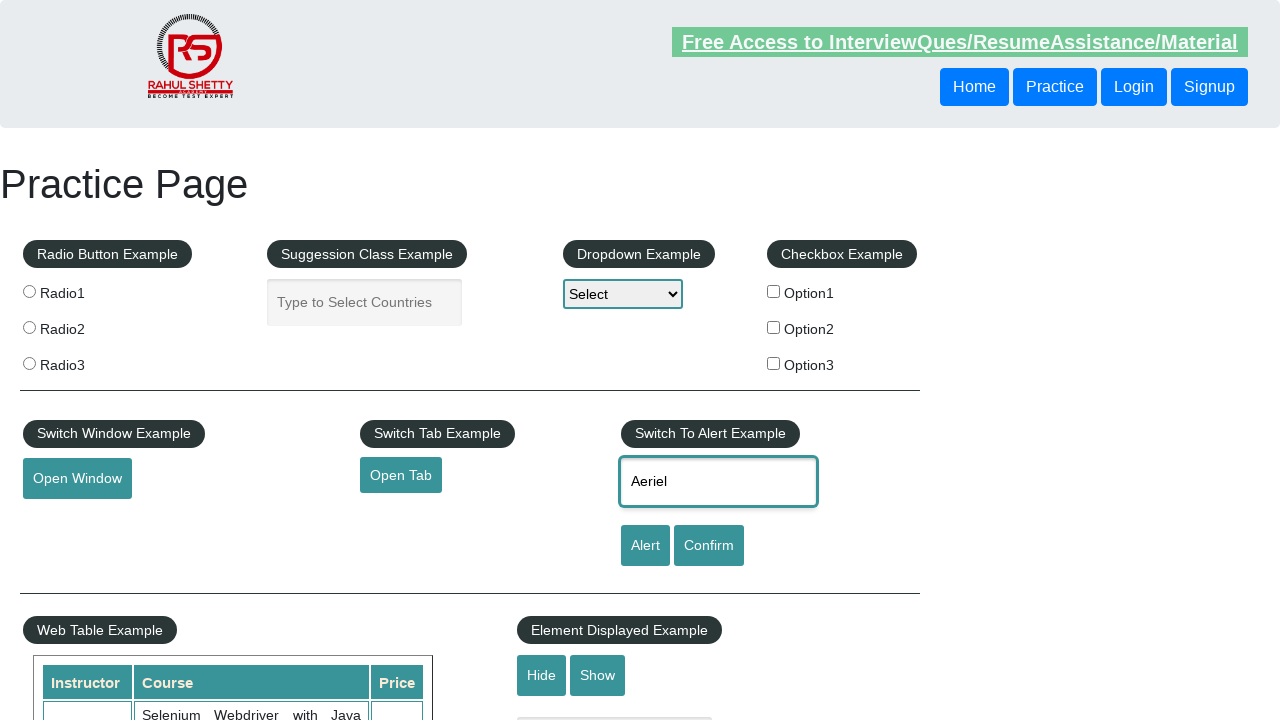

Clicked alert button to trigger alert dialog at (645, 546) on #alertbtn
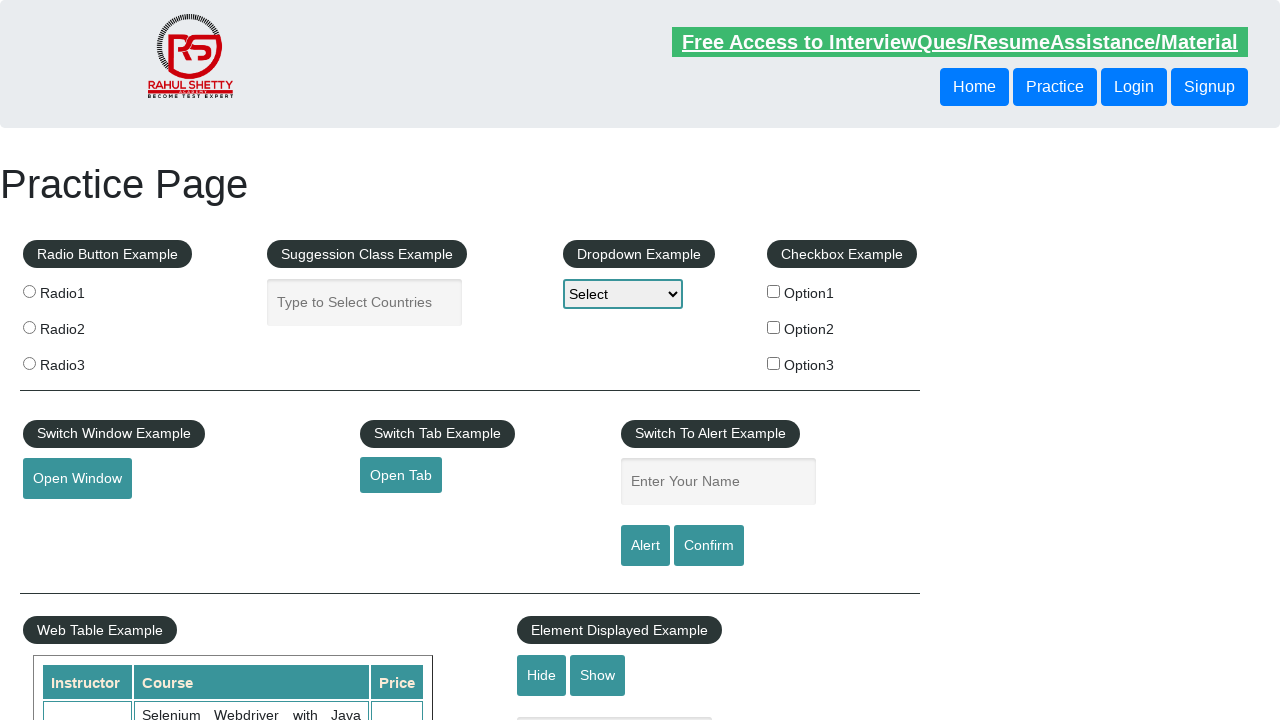

Set up dialog handler to accept alert
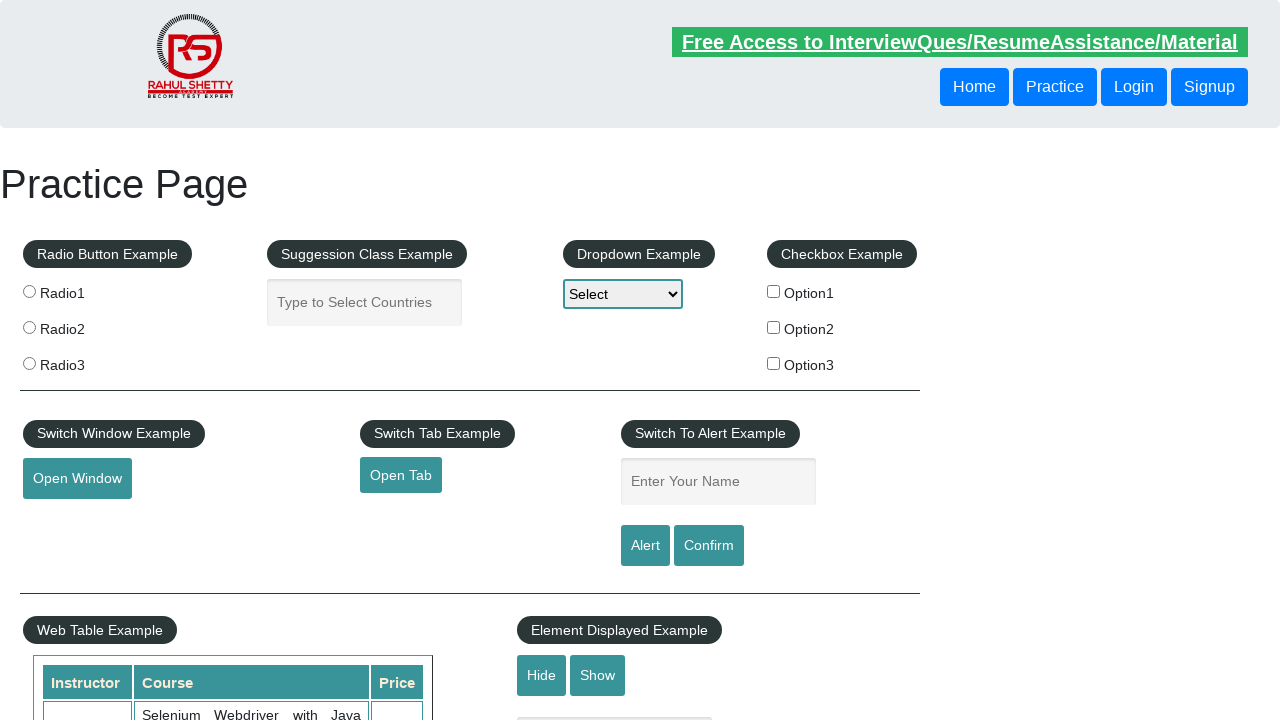

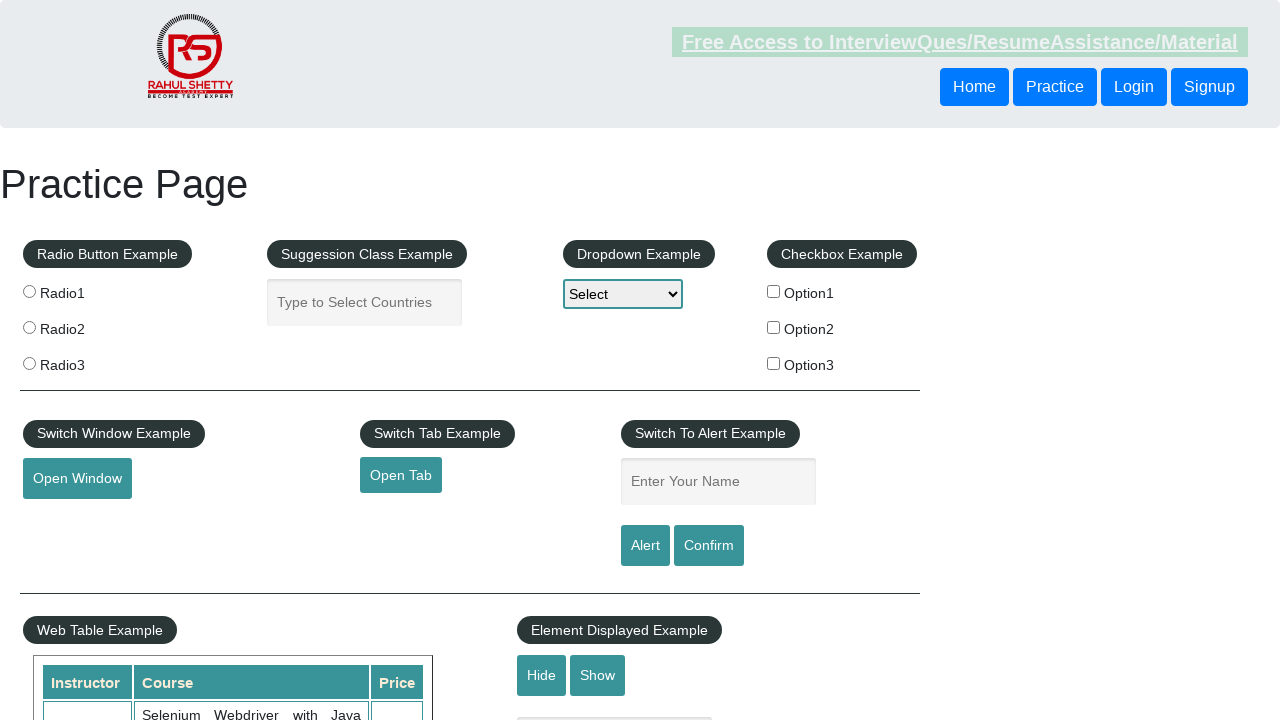